Tests DuckDuckGo search functionality by clicking the search field, typing a search query "LambdaTest", pressing Enter, and verifying the page title contains the search term.

Starting URL: https://www.duckduckgo.com

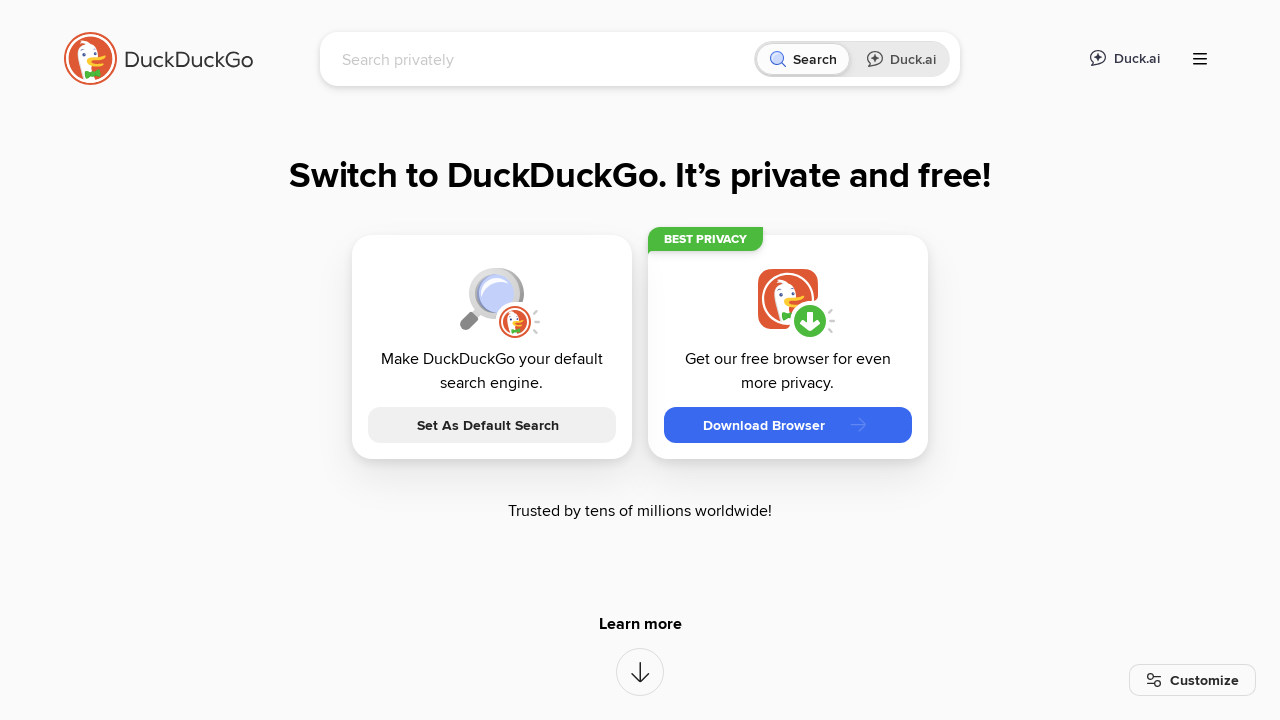

Clicked on DuckDuckGo search field at (544, 59) on [name='q']
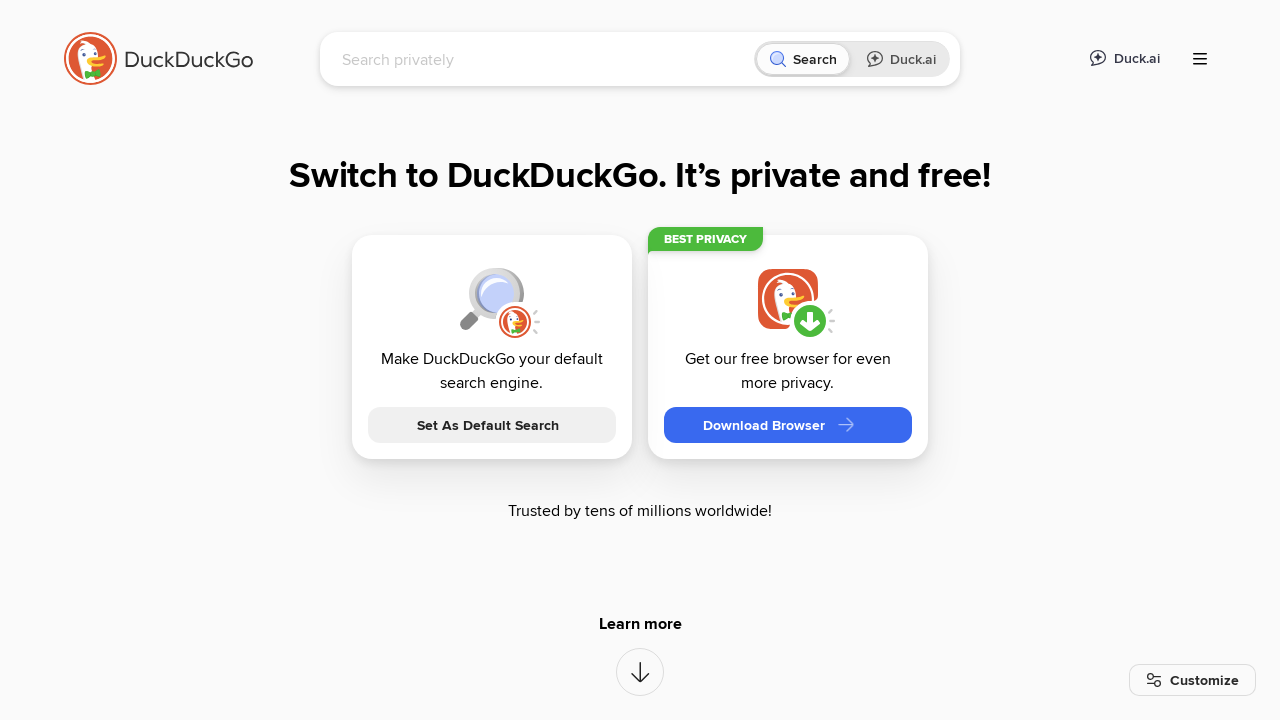

Typed 'LambdaTest' into search field on [name='q']
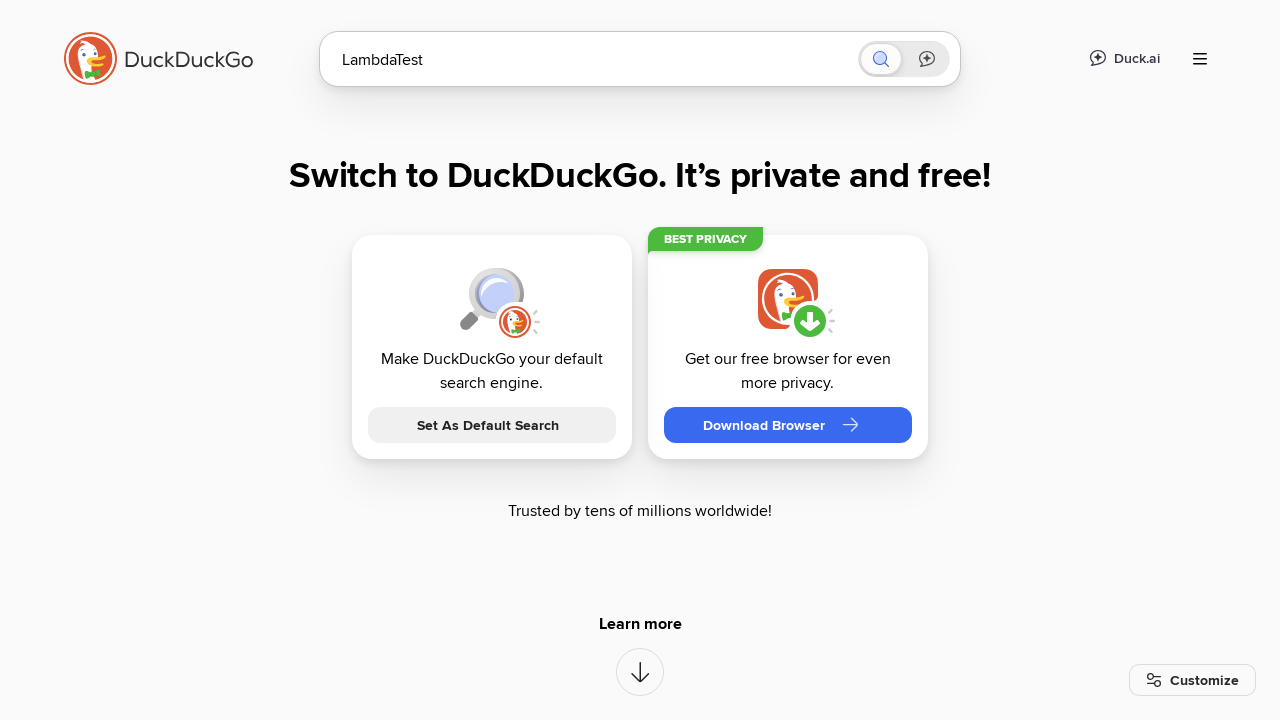

Pressed Enter to submit search query
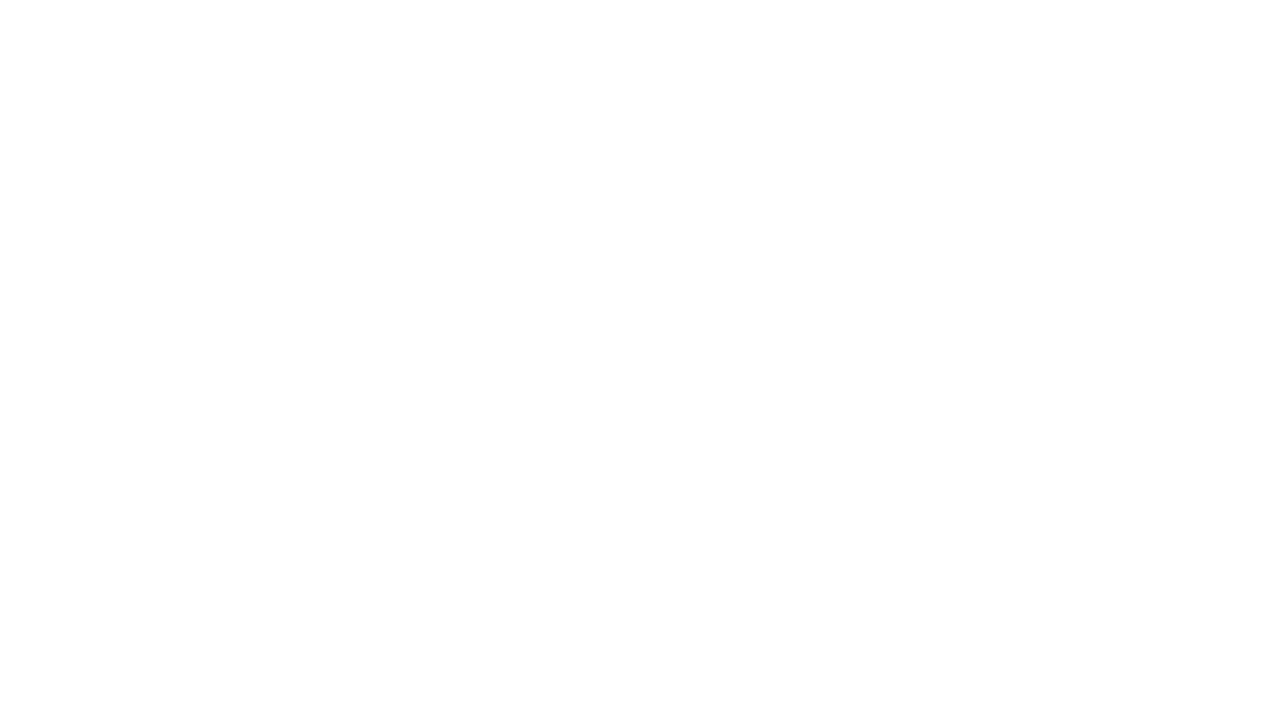

Waited for page to load completely
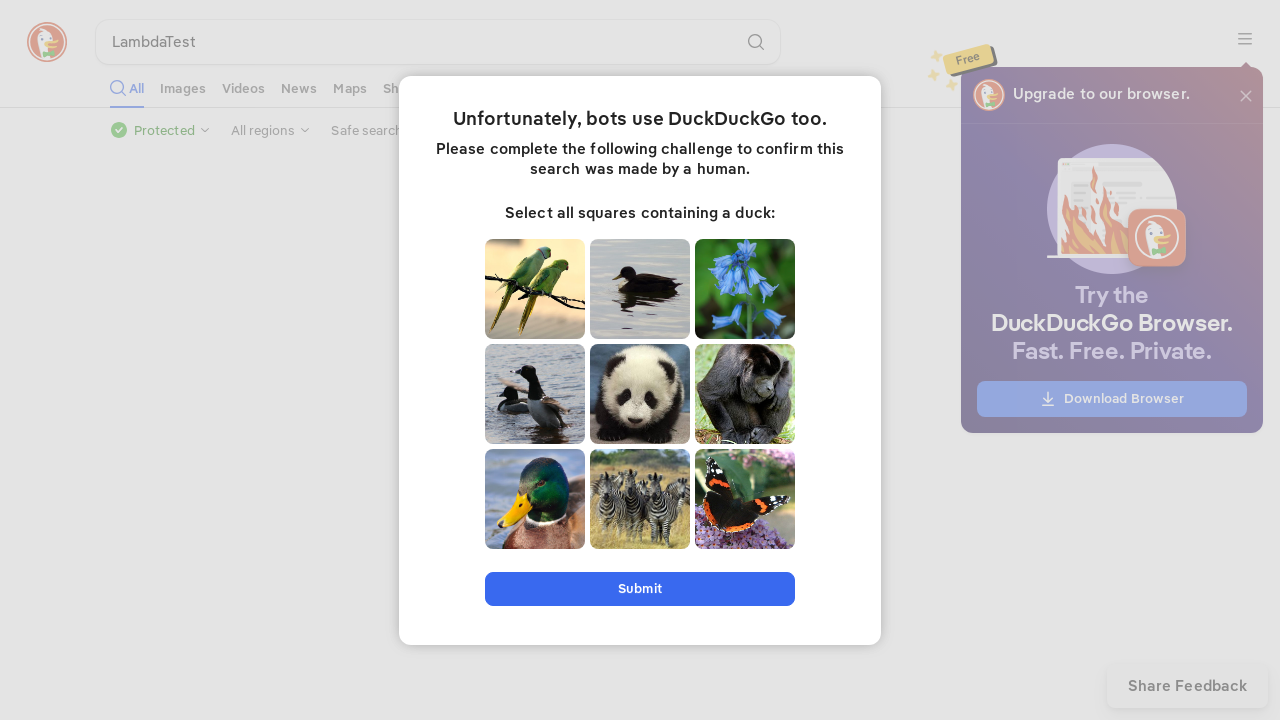

Retrieved page title: 'LambdaTest at DuckDuckGo'
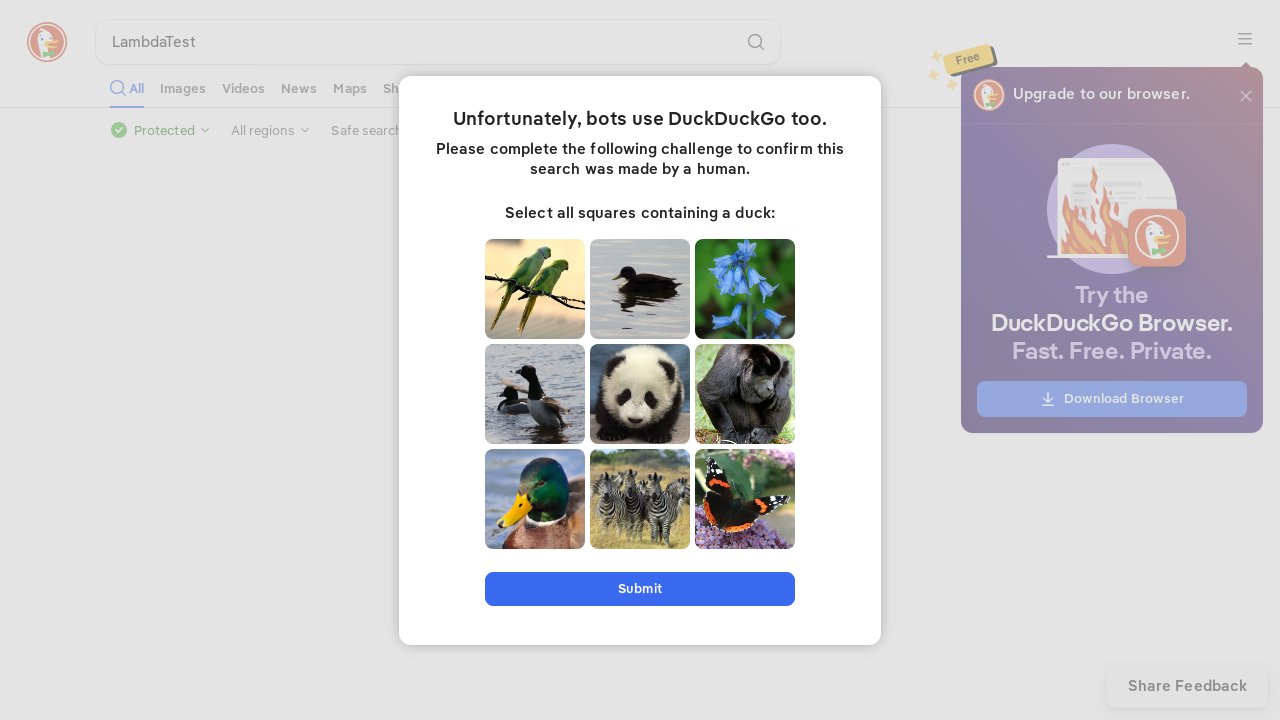

Verified page title contains 'LambdaTest'
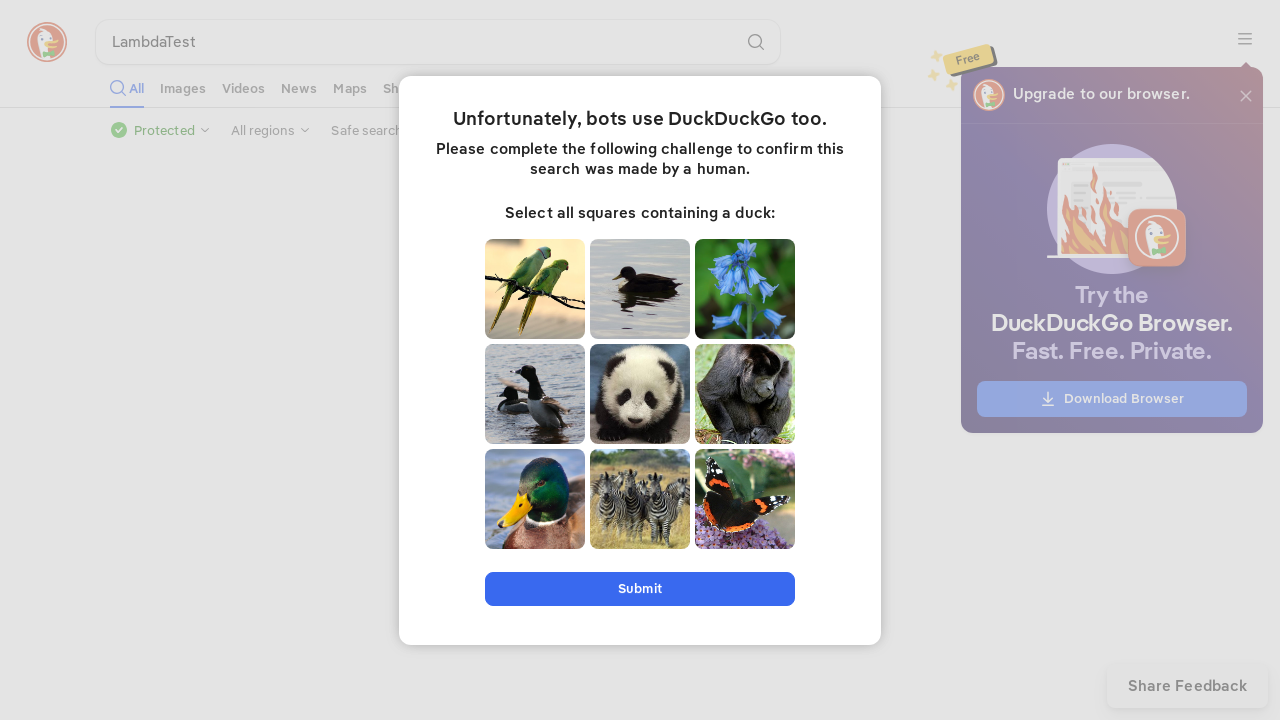

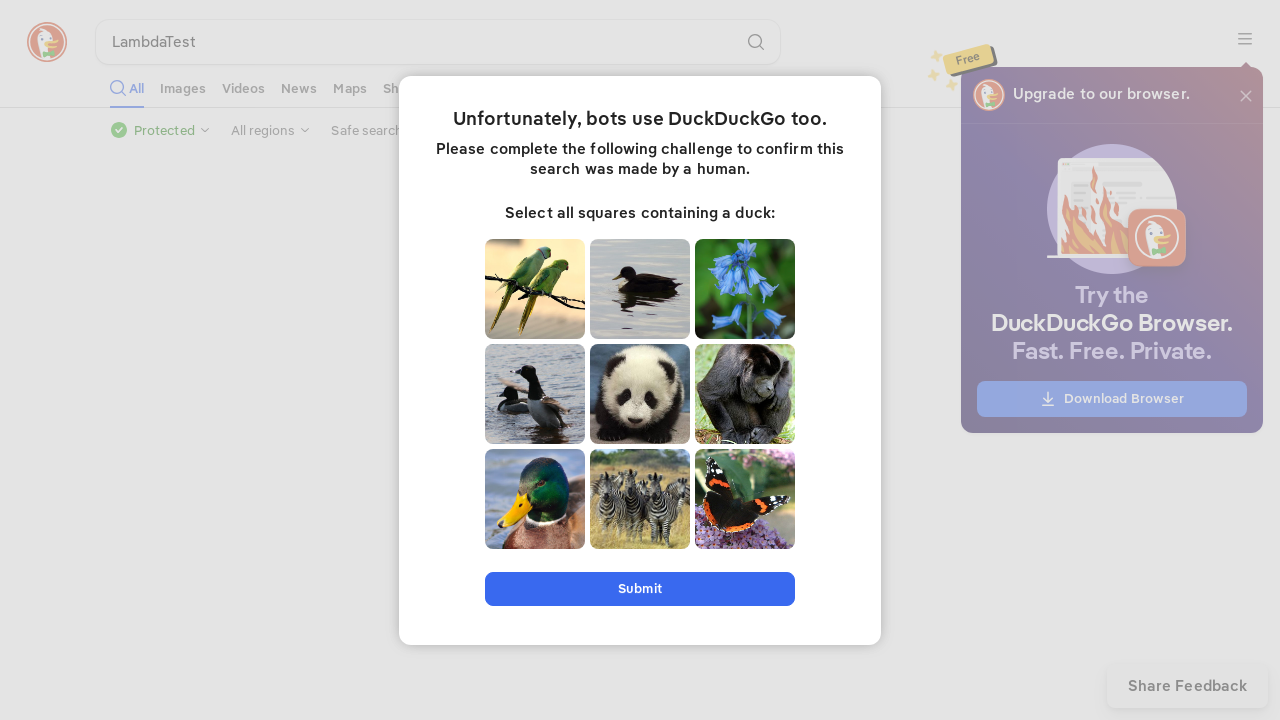